Tests double-click functionality by scrolling to a button, performing a double-click action, and accepting the resulting alert dialog.

Starting URL: https://artoftesting.com/sampleSiteForSelenium

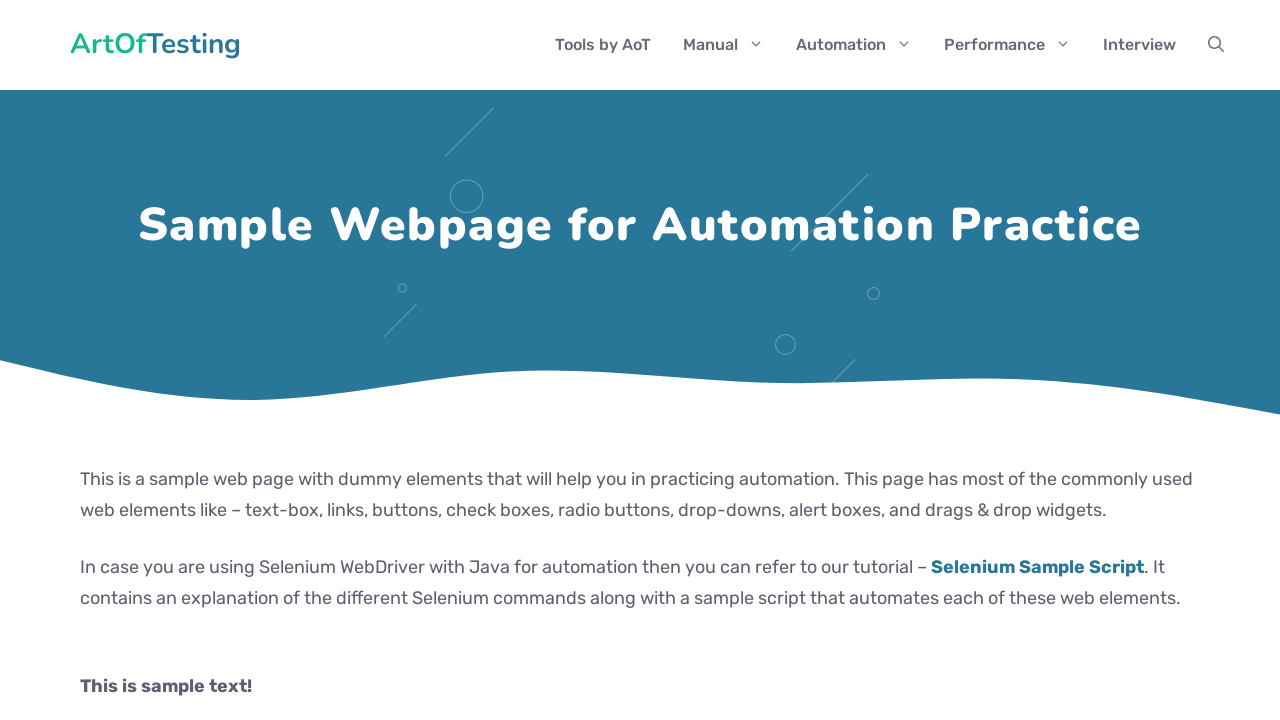

Scrolled double-click button into view
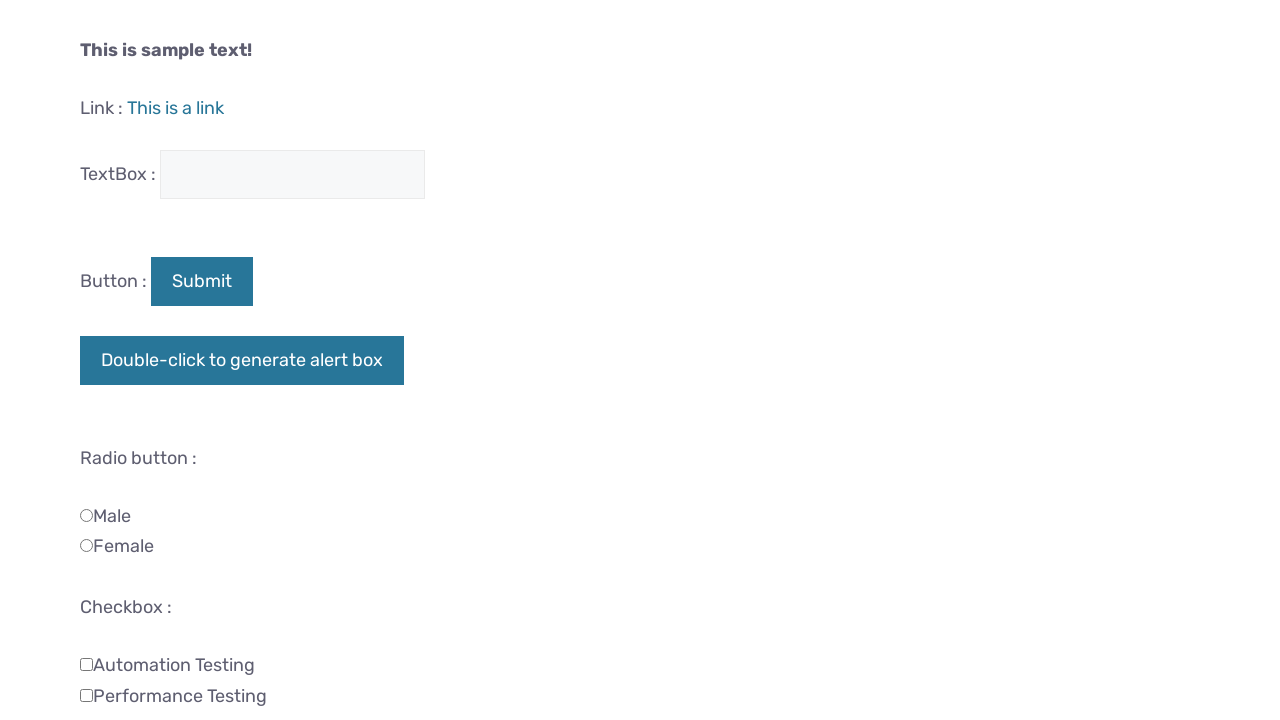

Set up dialog handler to accept alerts
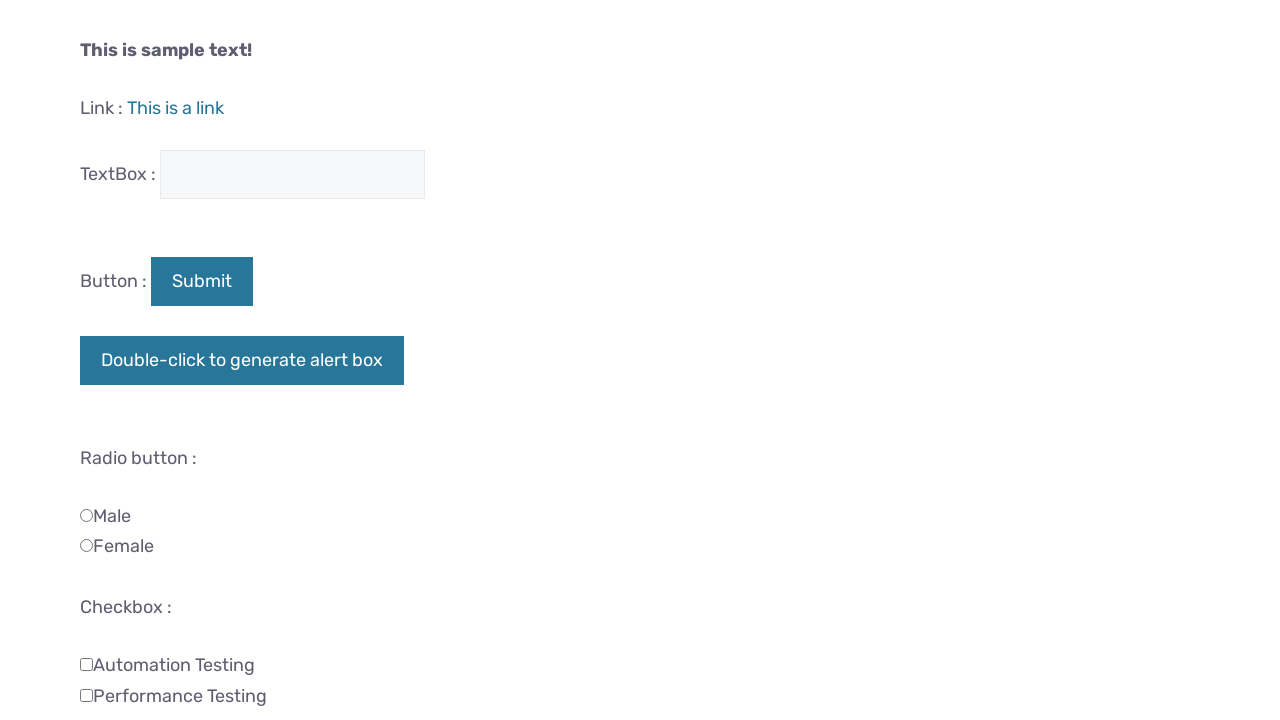

Performed double-click on the button, triggering alert dialog at (242, 361) on #dblClkBtn
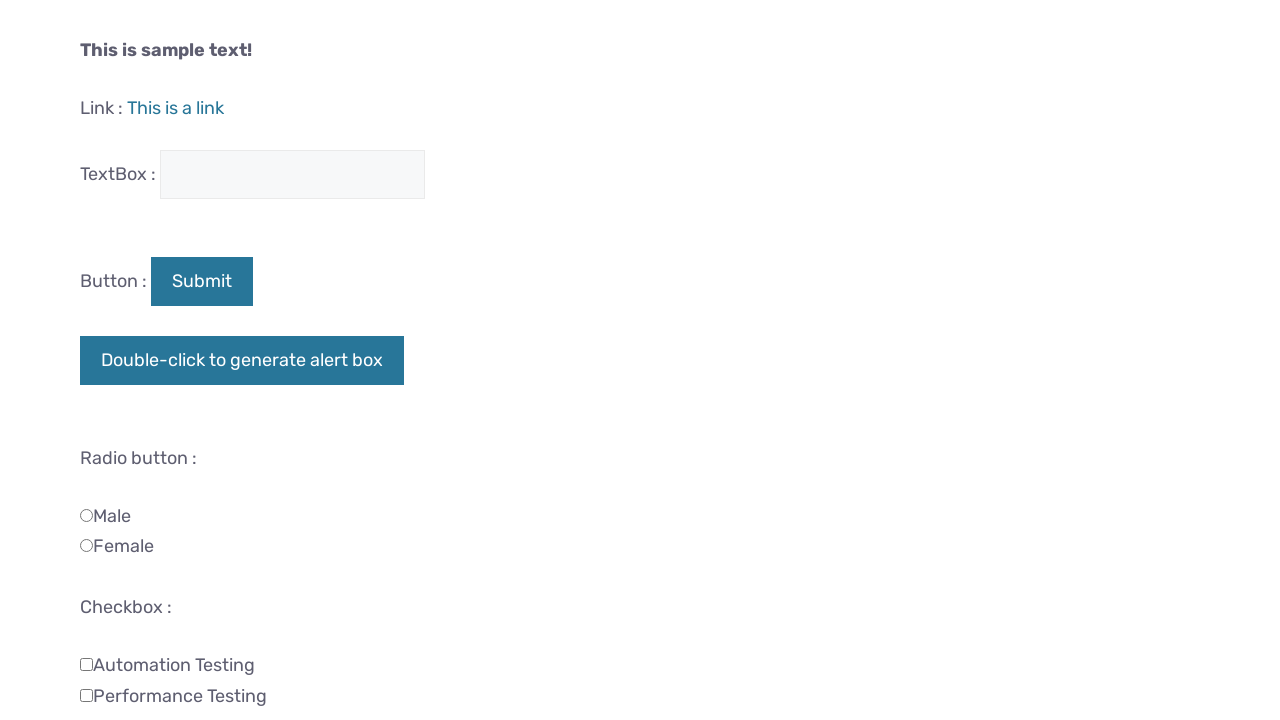

Waited for dialog to be handled
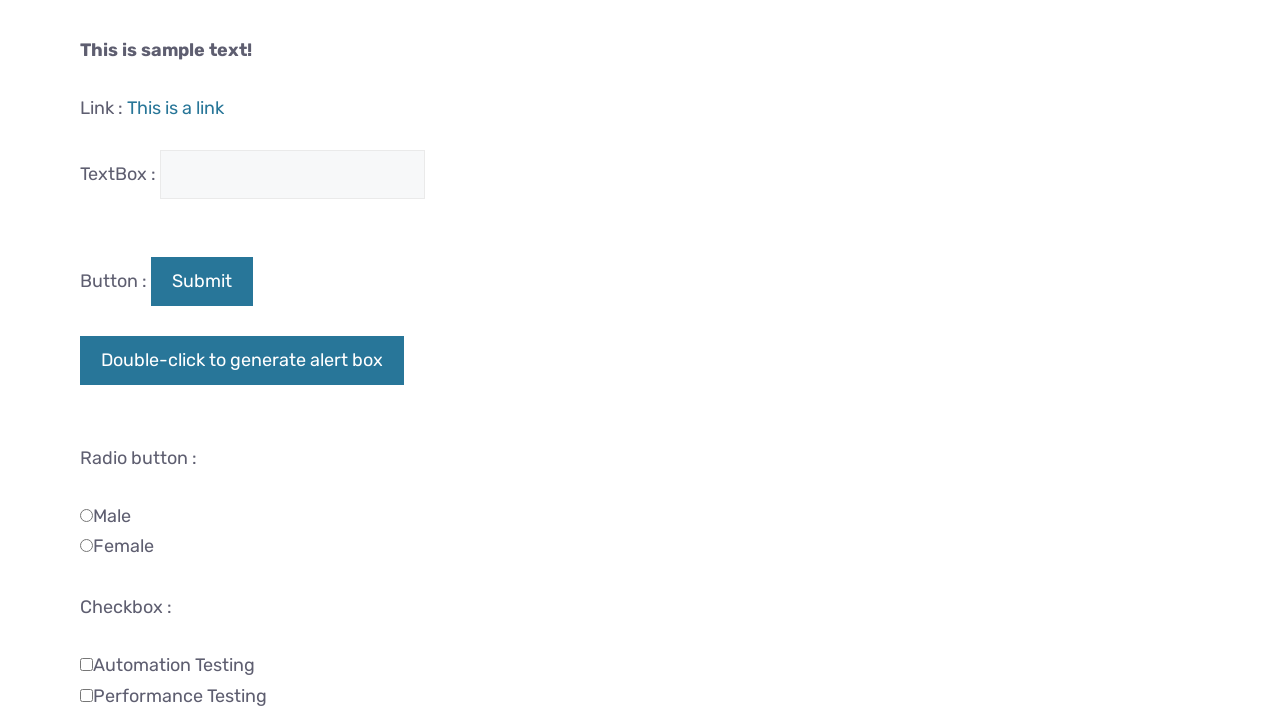

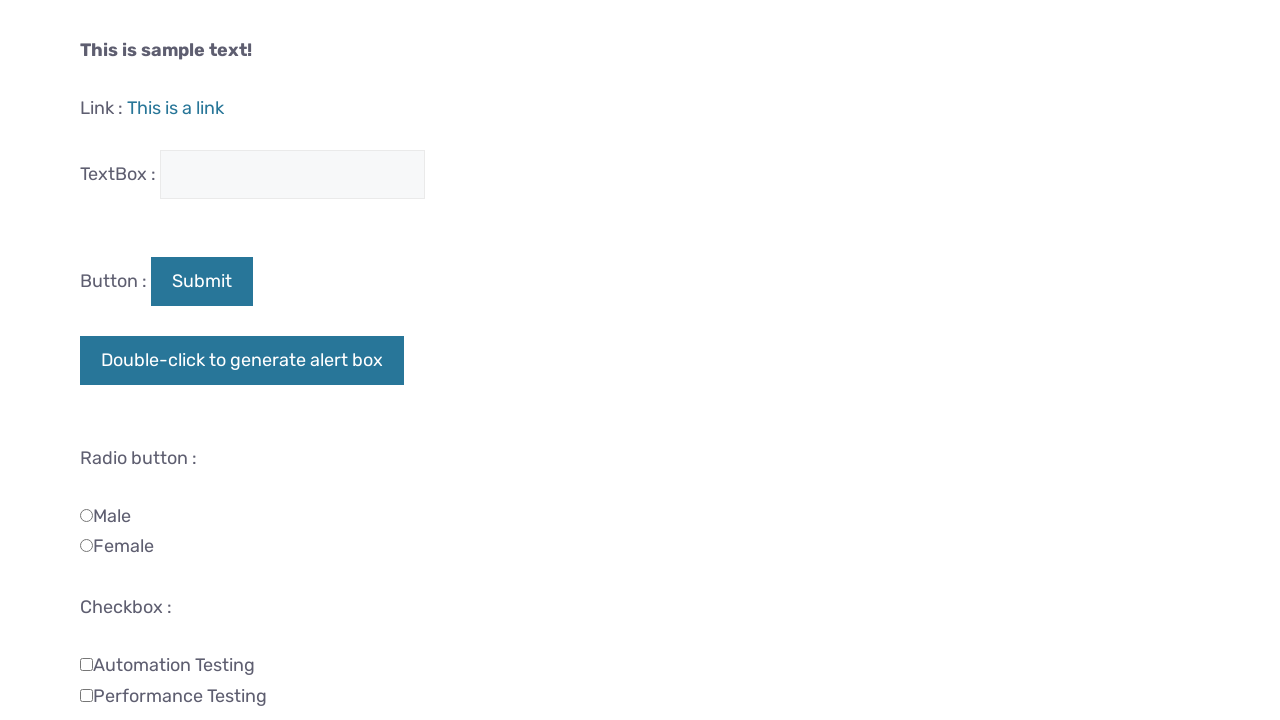